Tests JavaScript prompt dialog by clicking the JS Prompt button, dismissing the prompt without entering text, and verifying the result message shows null was entered.

Starting URL: https://the-internet.herokuapp.com/javascript_alerts

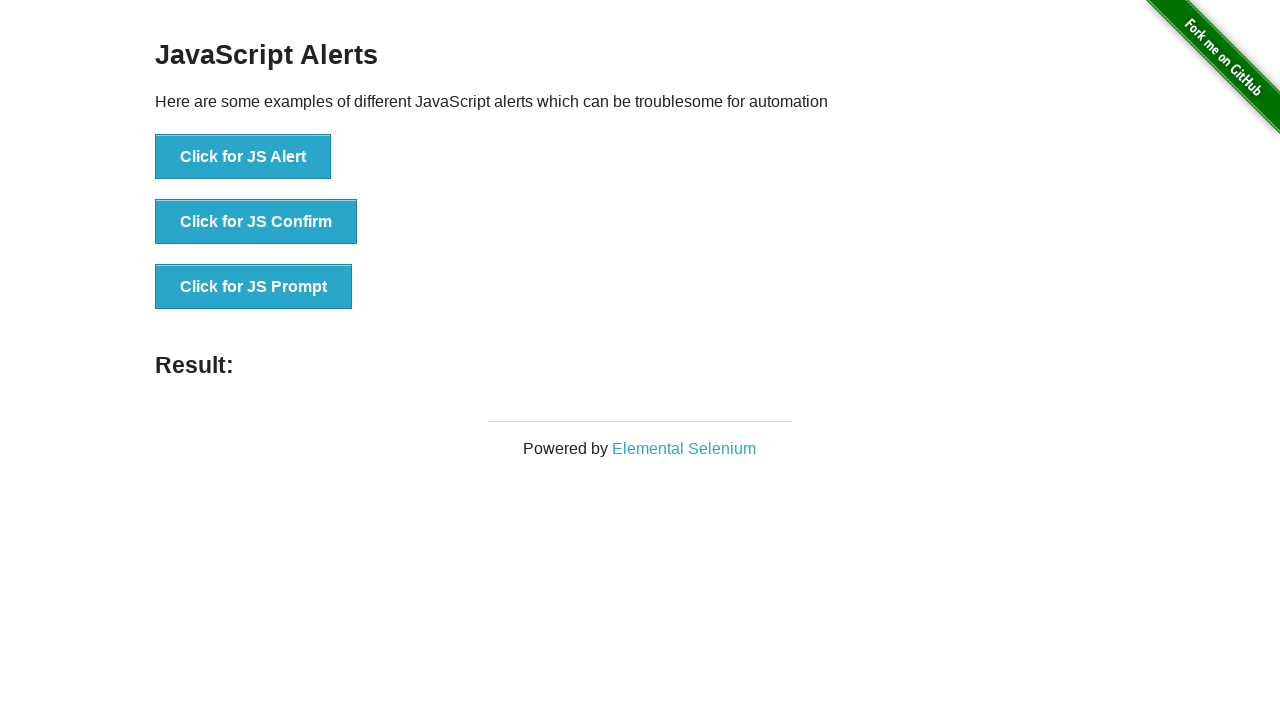

Set up dialog handler to dismiss prompts
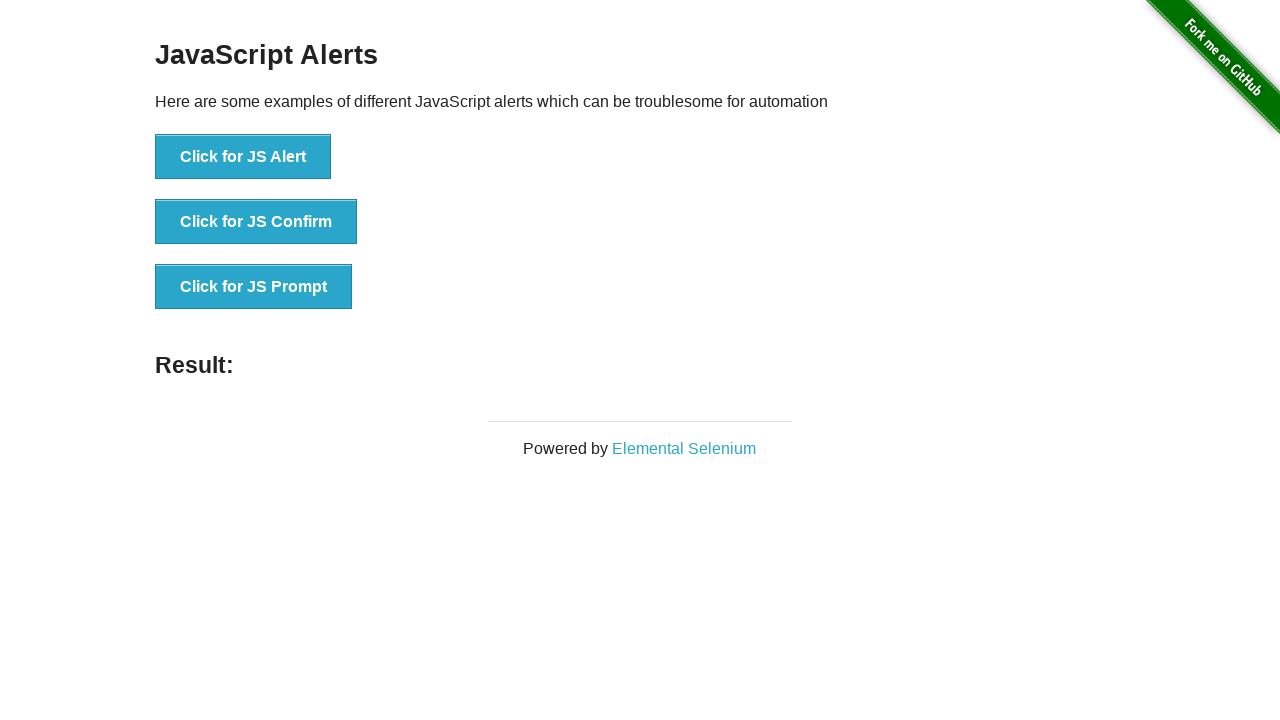

Clicked the JS Prompt button at (254, 287) on button[onclick*='jsPrompt']
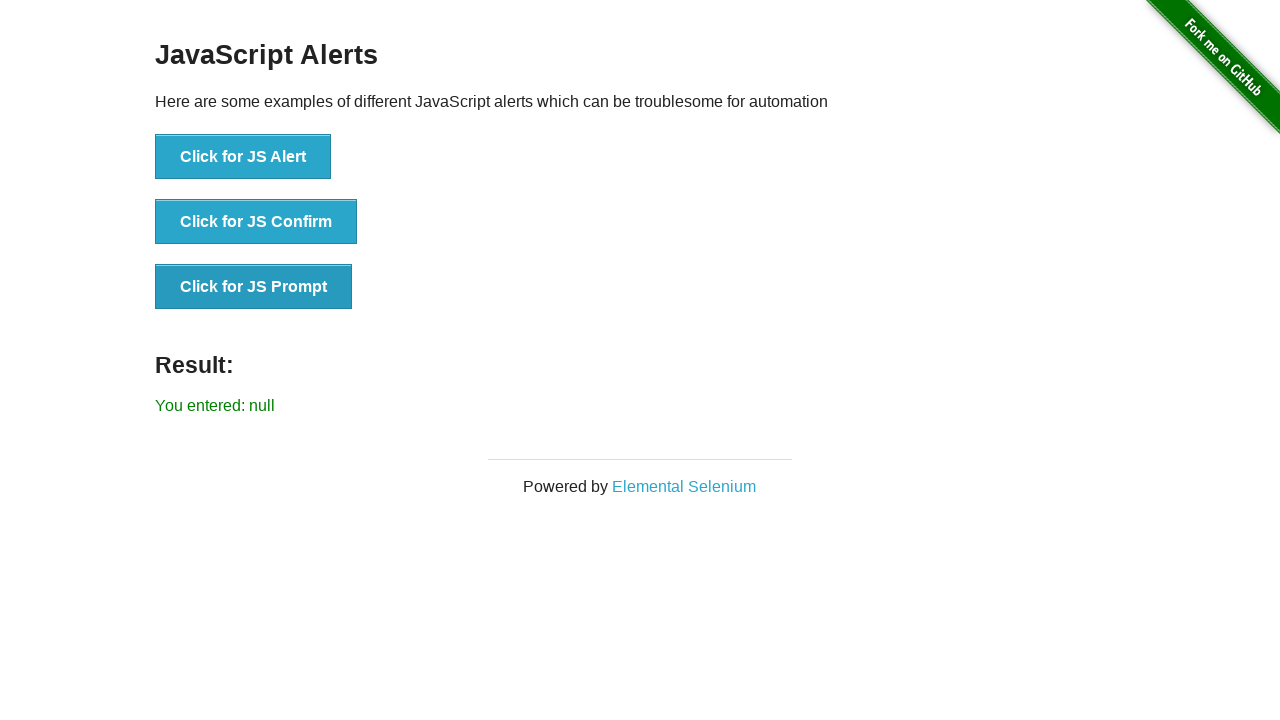

Waited for result message to appear
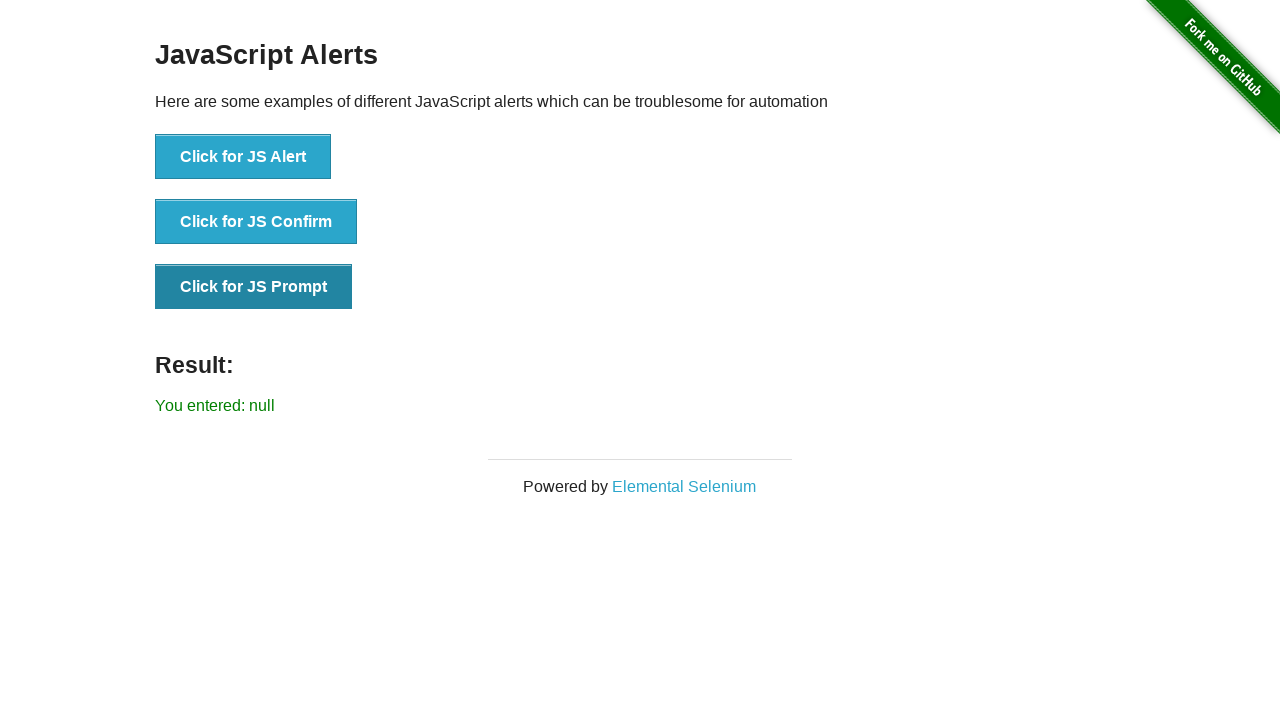

Retrieved result message text content
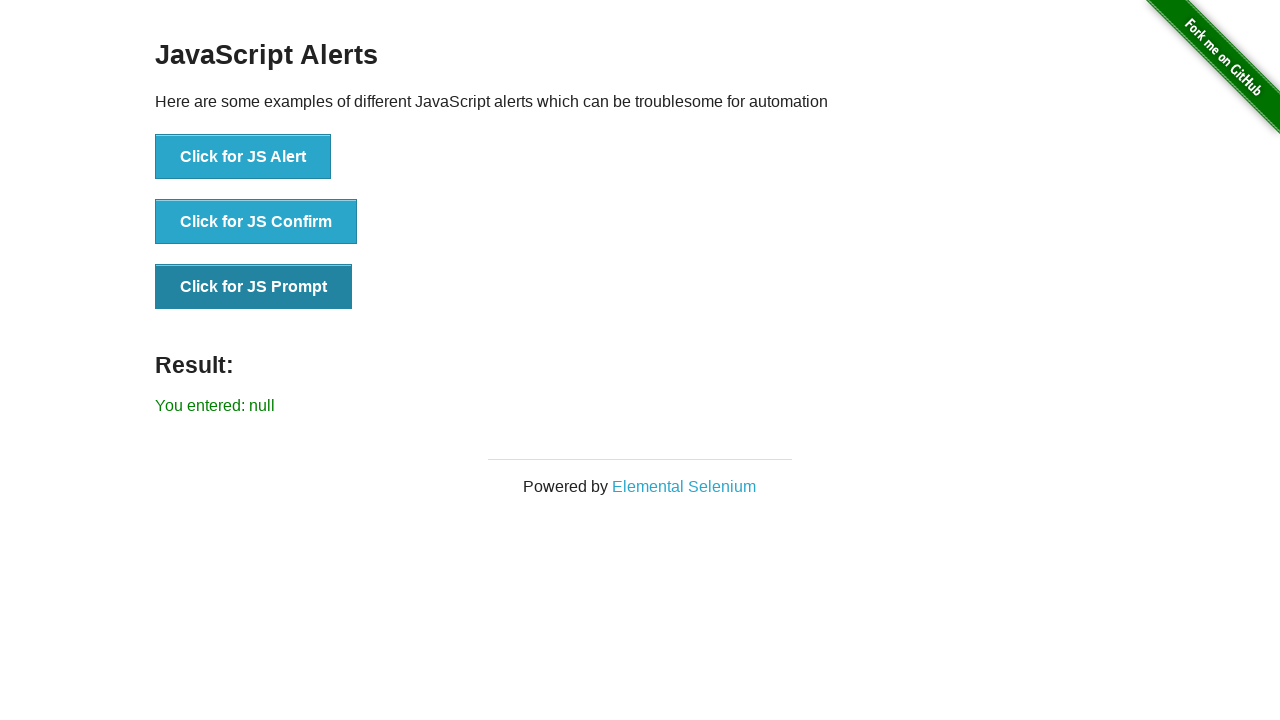

Verified result message shows 'You entered: null' after dismissing prompt without entering text
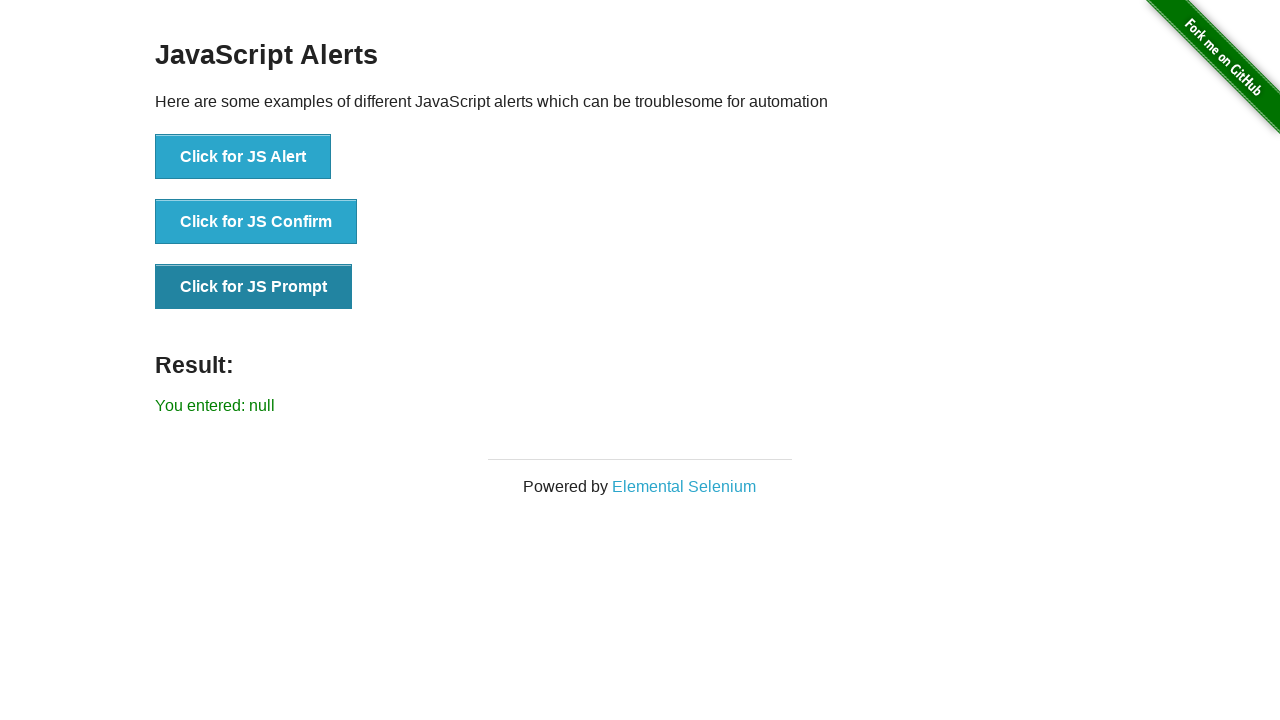

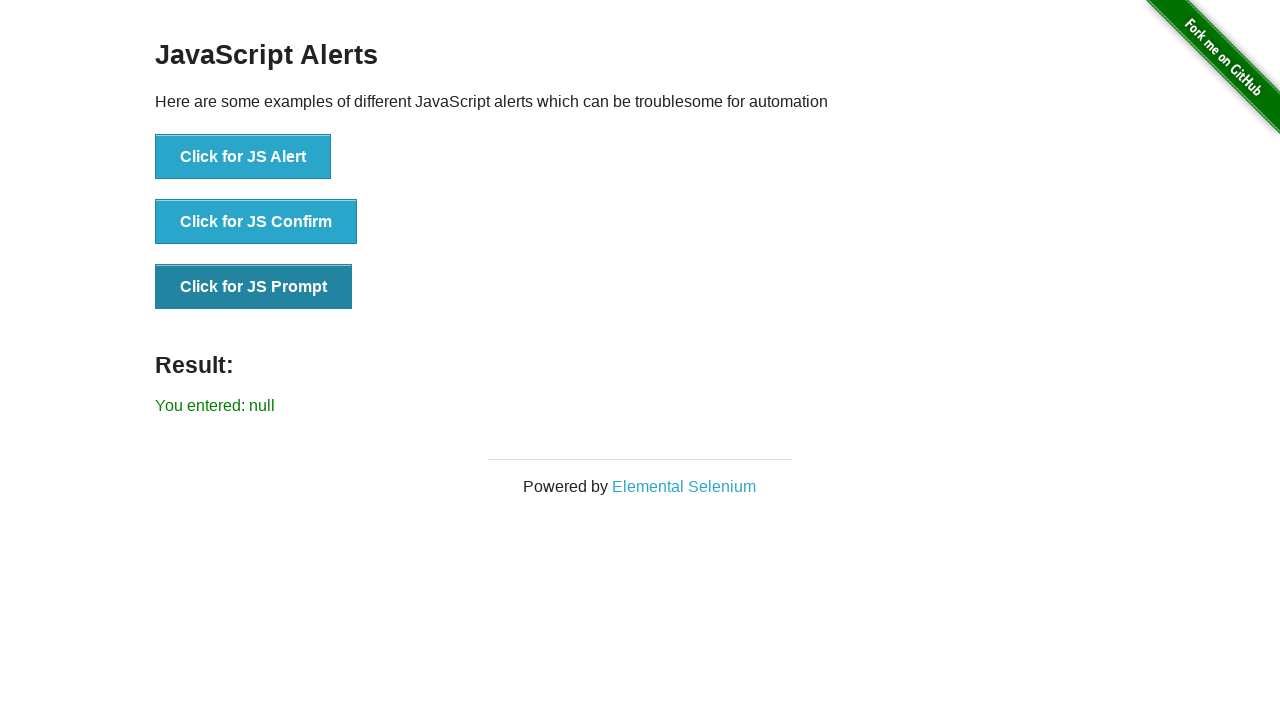